Navigates to the homepage and then to its Open Graph image URL

Starting URL: https://roe.dev/

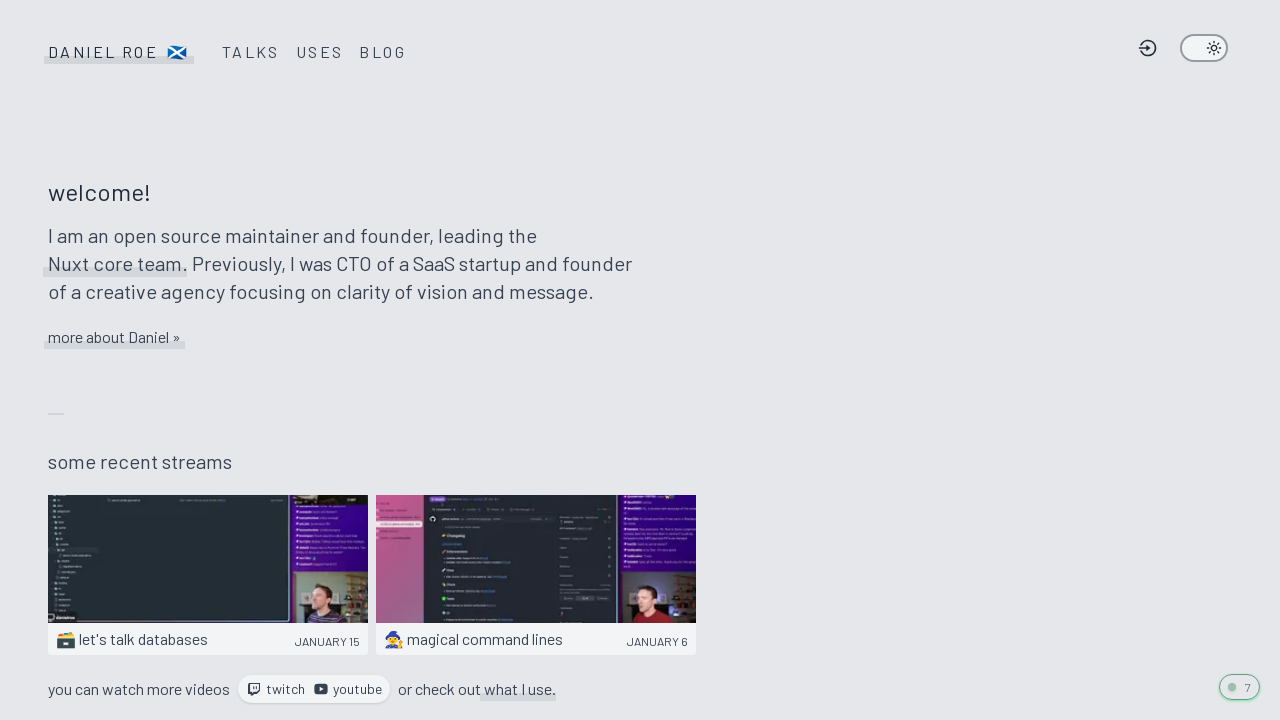

Located Open Graph image meta tag
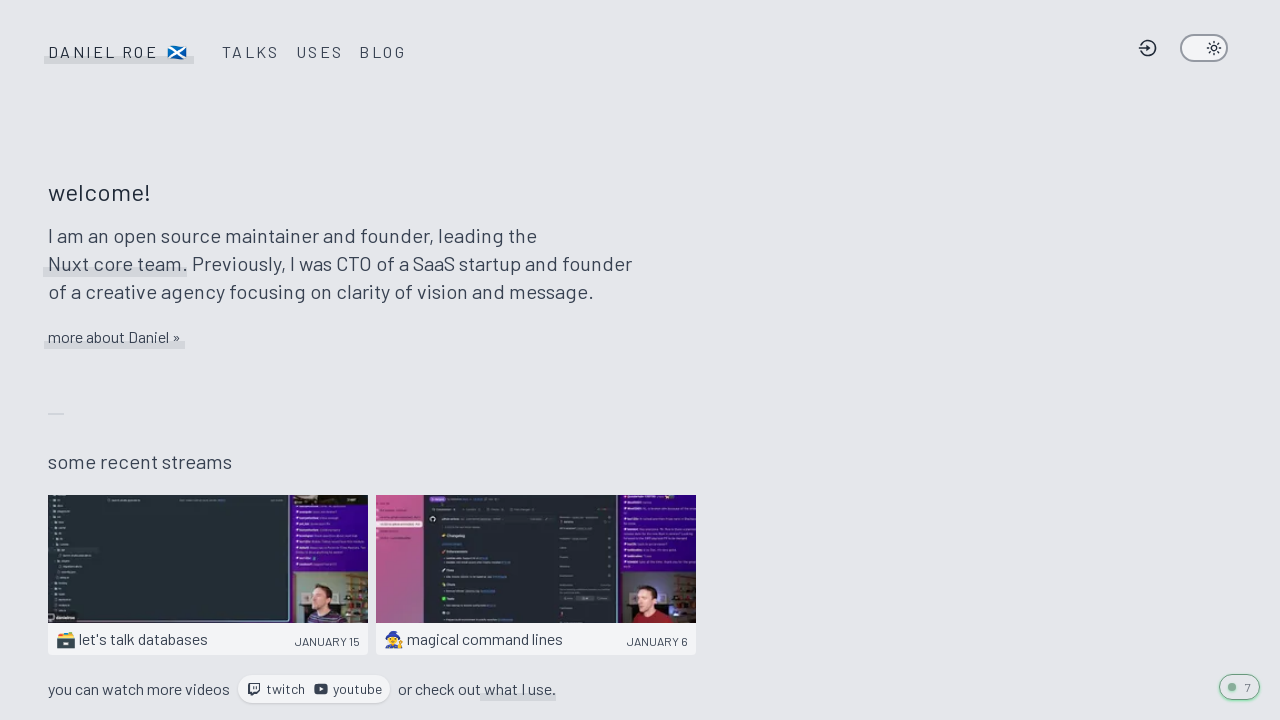

Retrieved Open Graph image URL from meta tag content attribute
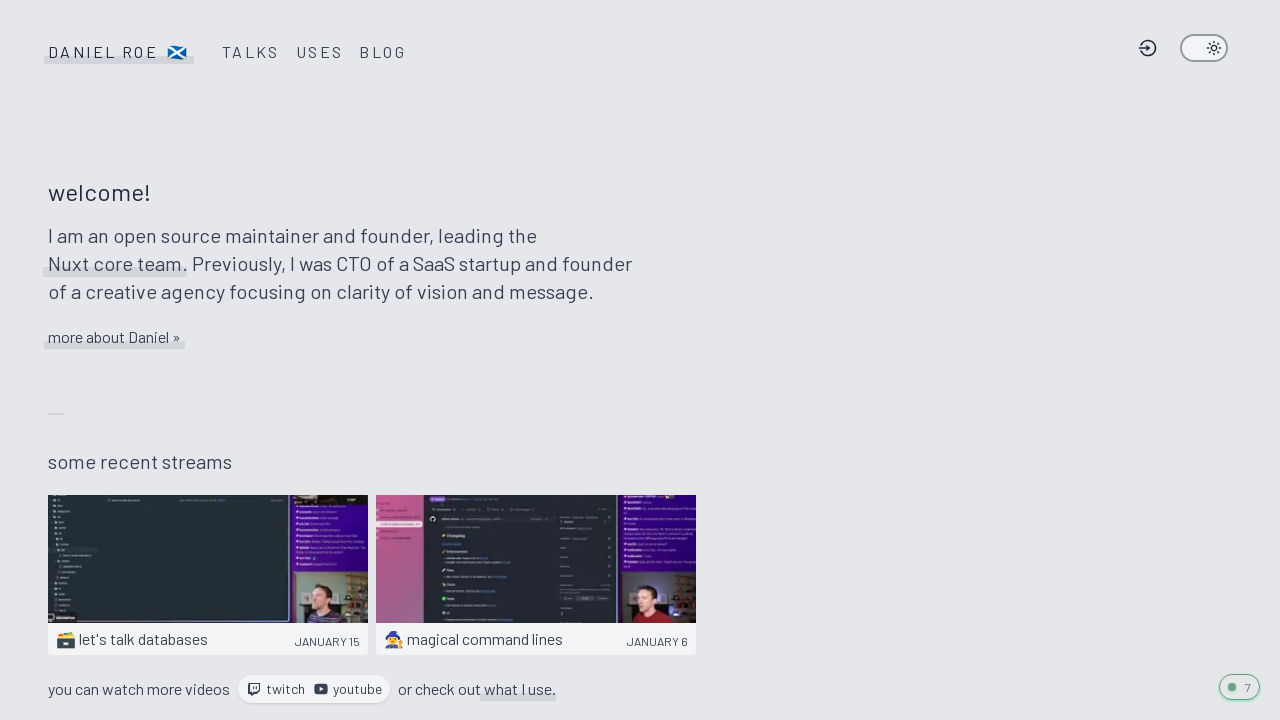

Navigated to Open Graph image URL
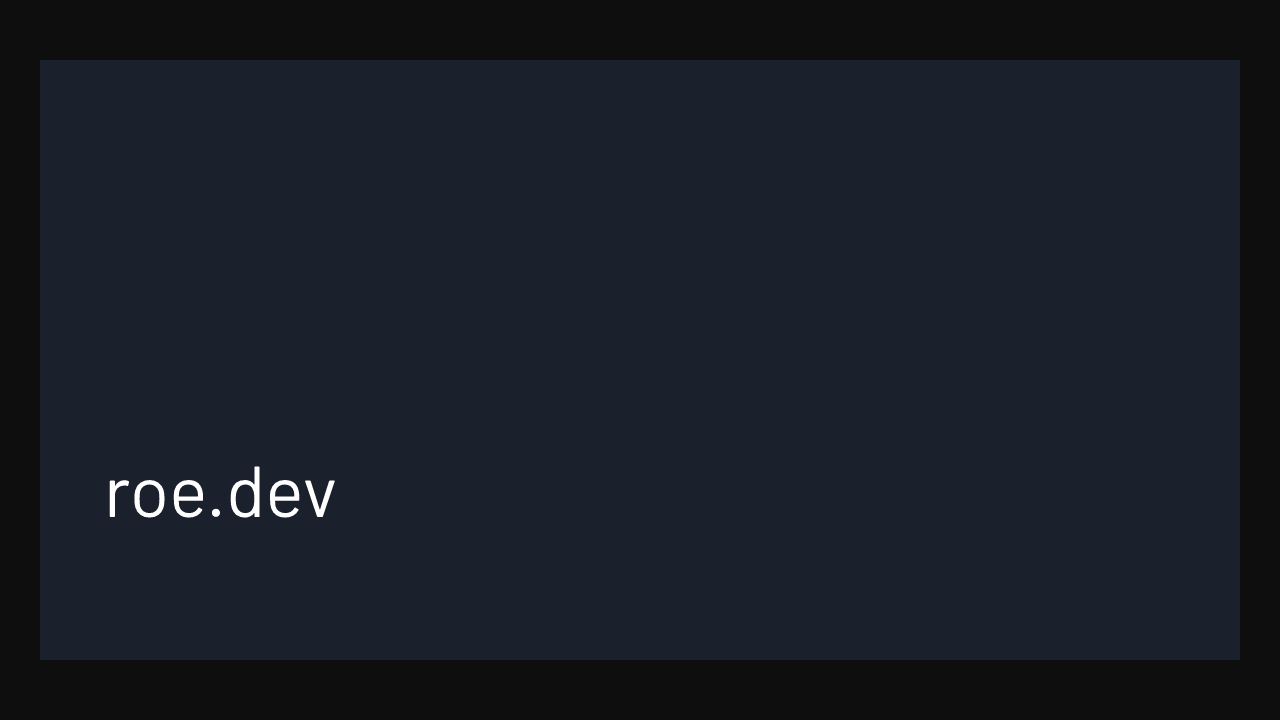

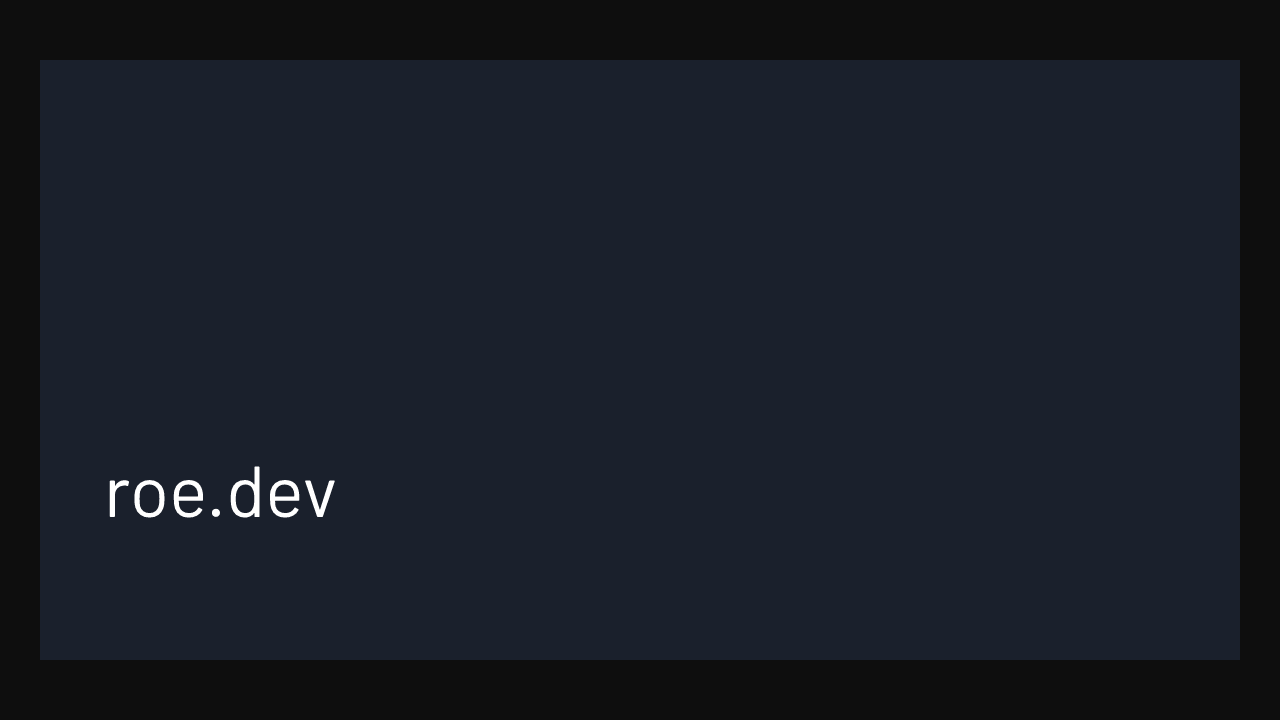